Tests form input fields by filling name, email, phone, address, and selecting gender radio button on a practice automation page

Starting URL: https://testautomationpractice.blogspot.com/

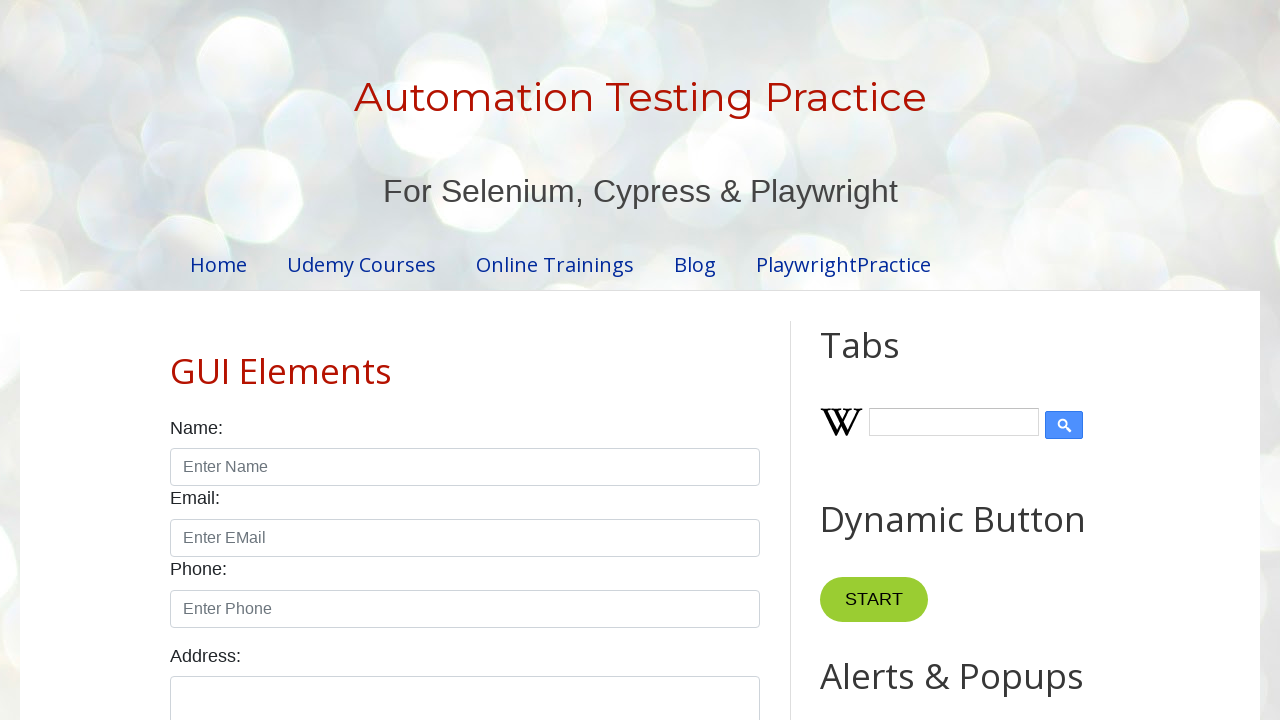

Navigated to practice automation page
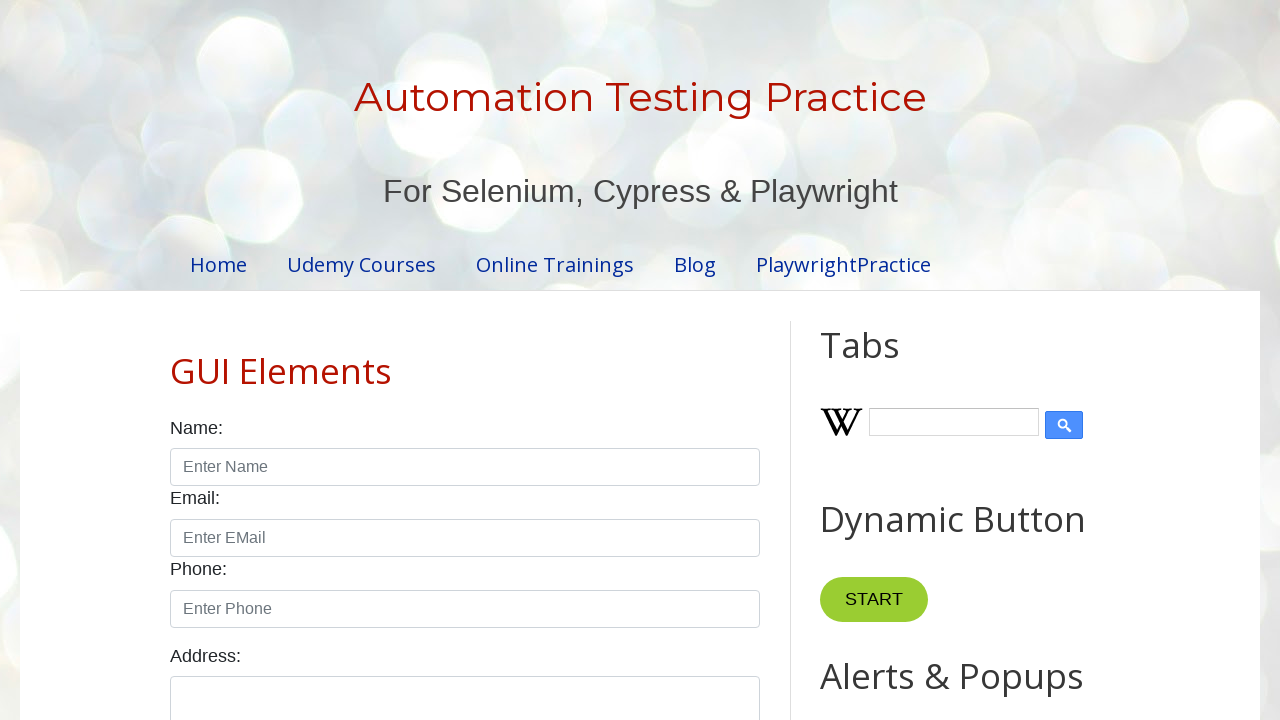

Filled name field with 'John Doe' on #name
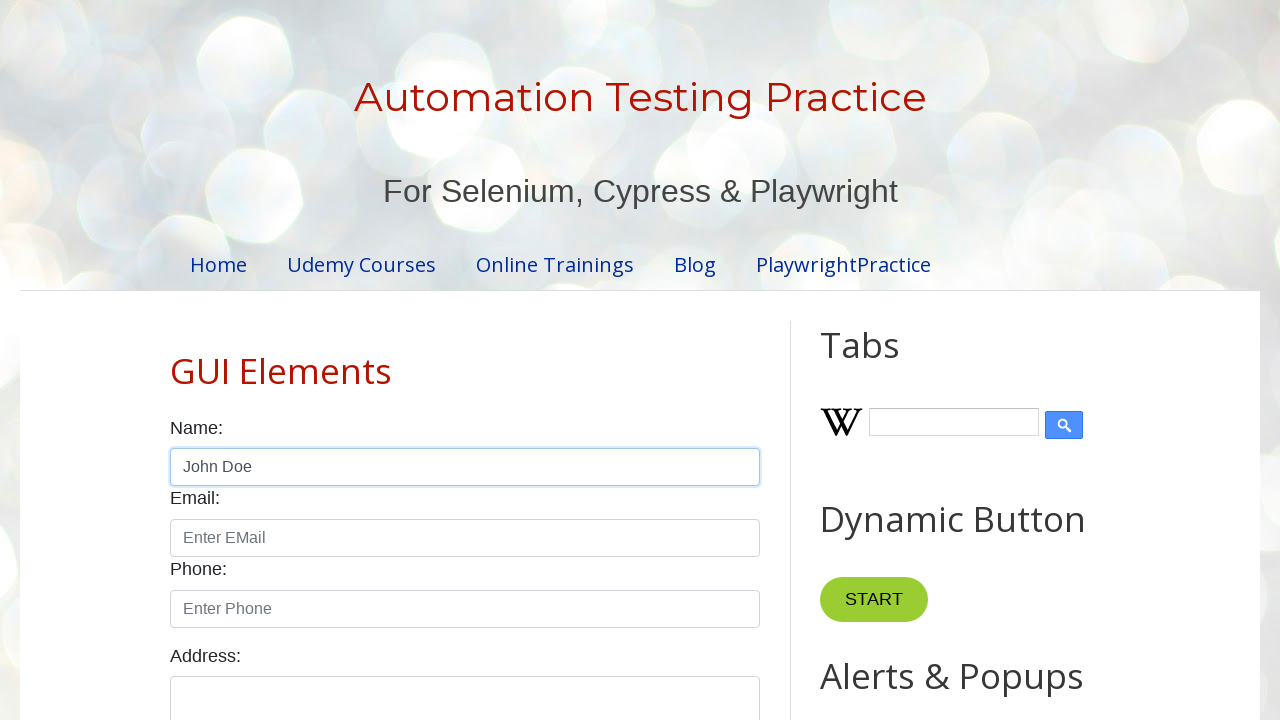

Filled email field with 'john@example.com' on #email
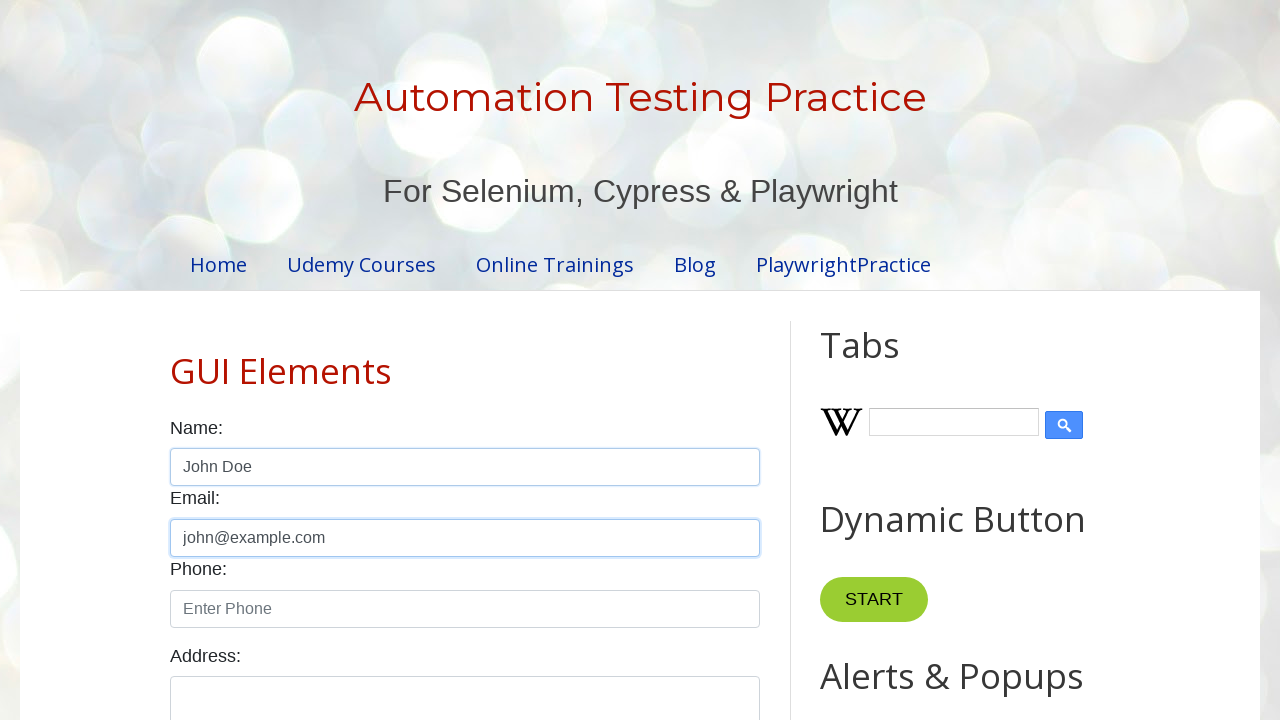

Filled phone field with '1234567890' on #phone
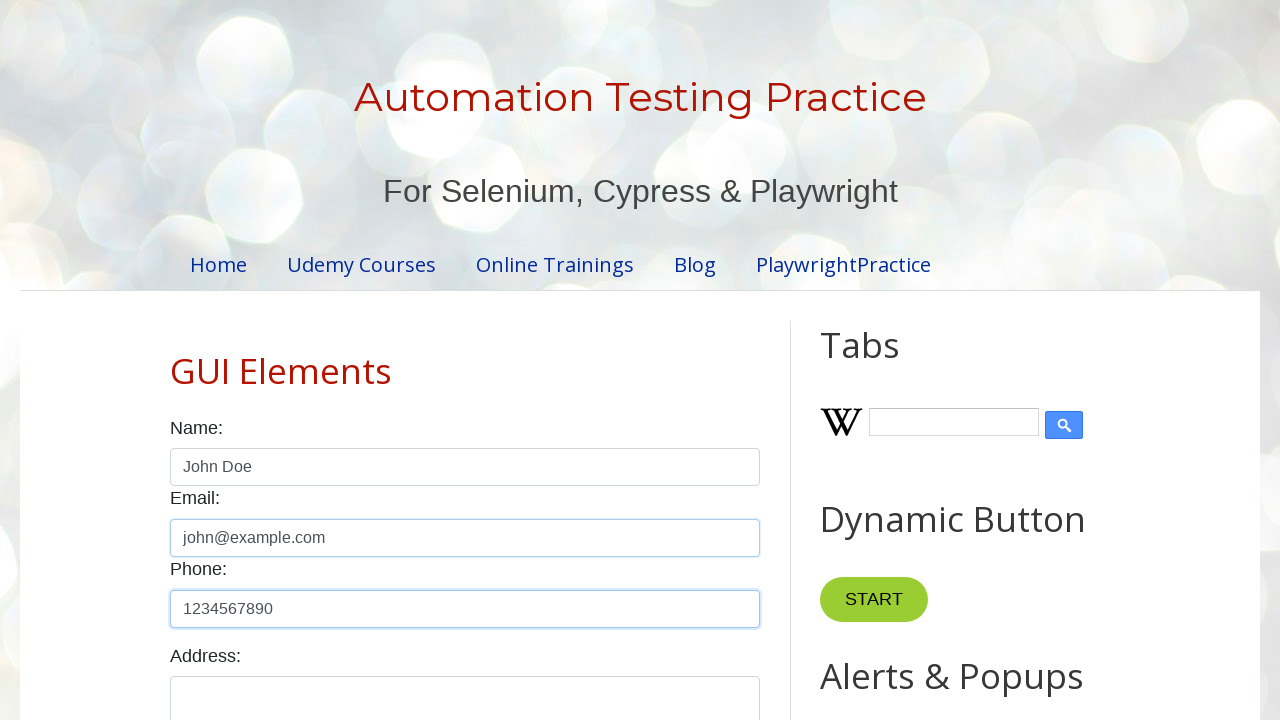

Filled address textarea with complete address on #textarea
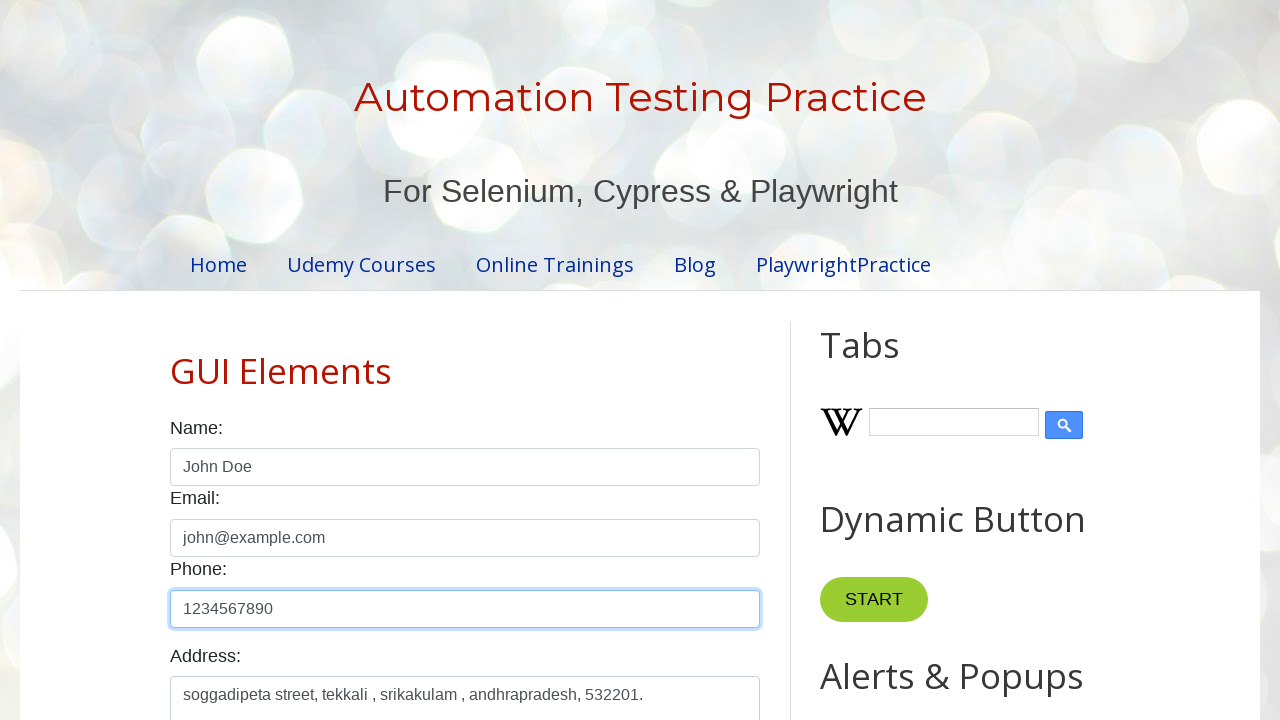

Selected male radio button at (176, 360) on #male
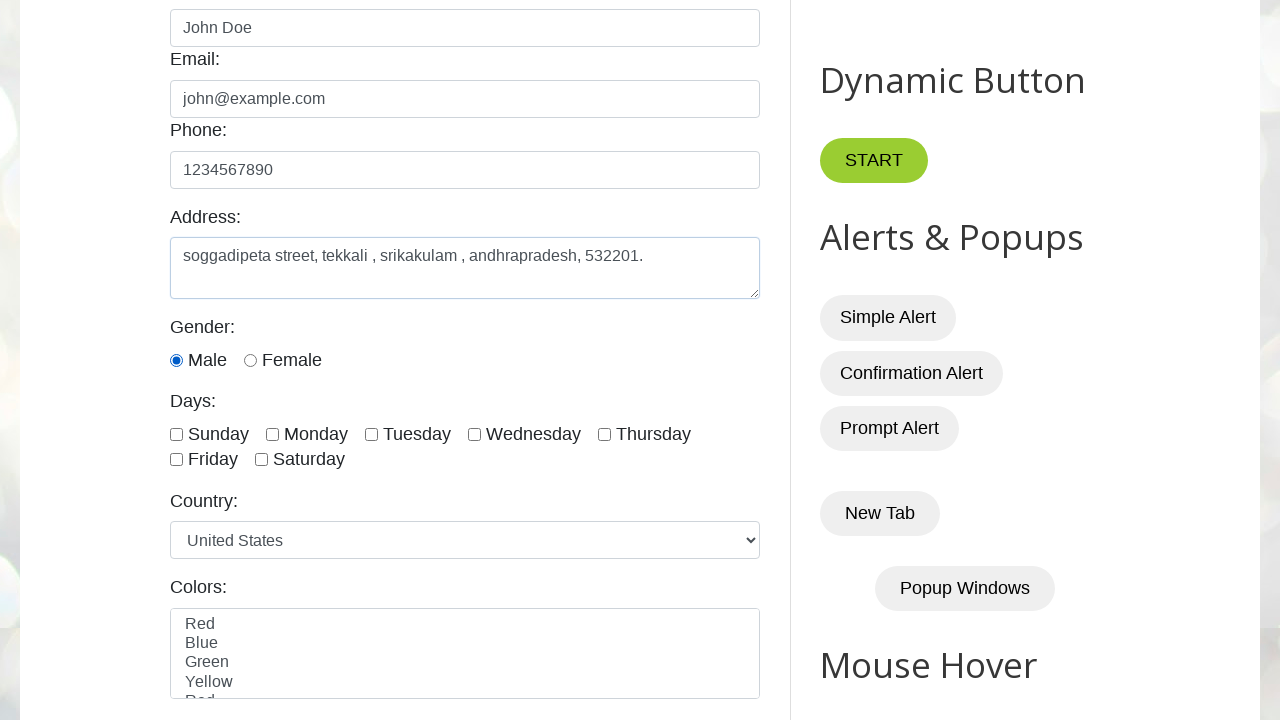

Verified name field contains 'John Doe'
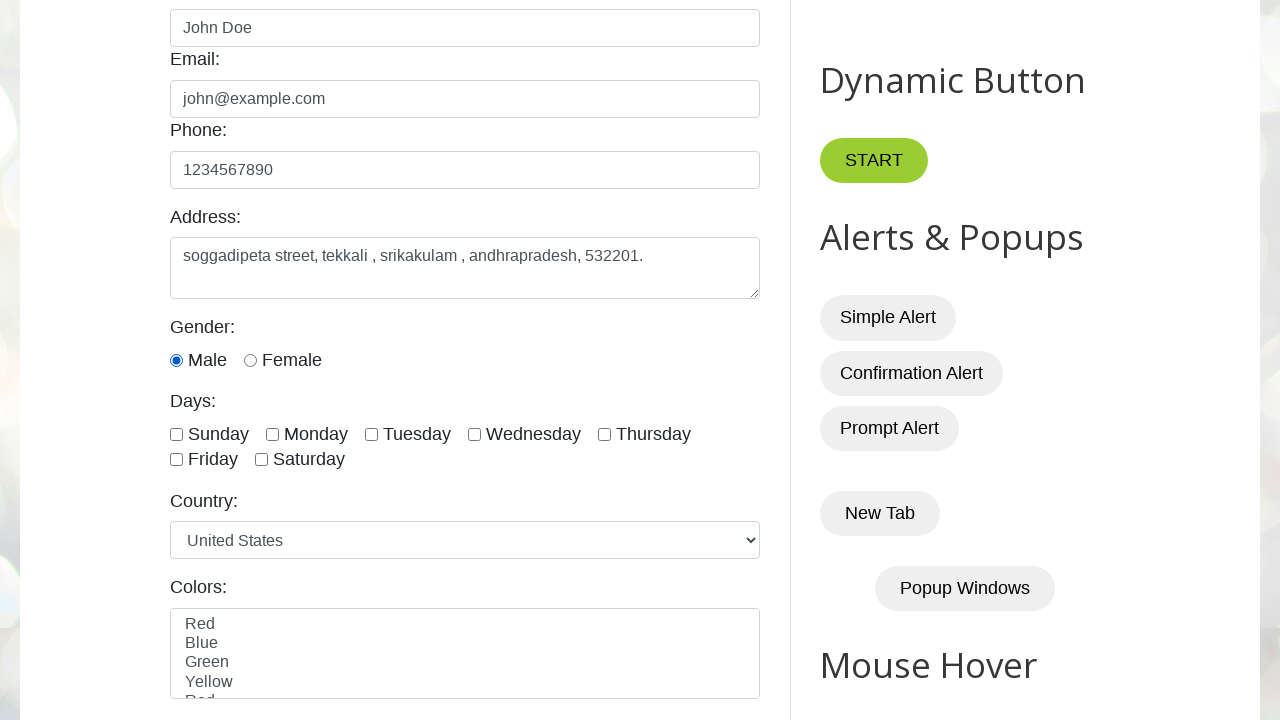

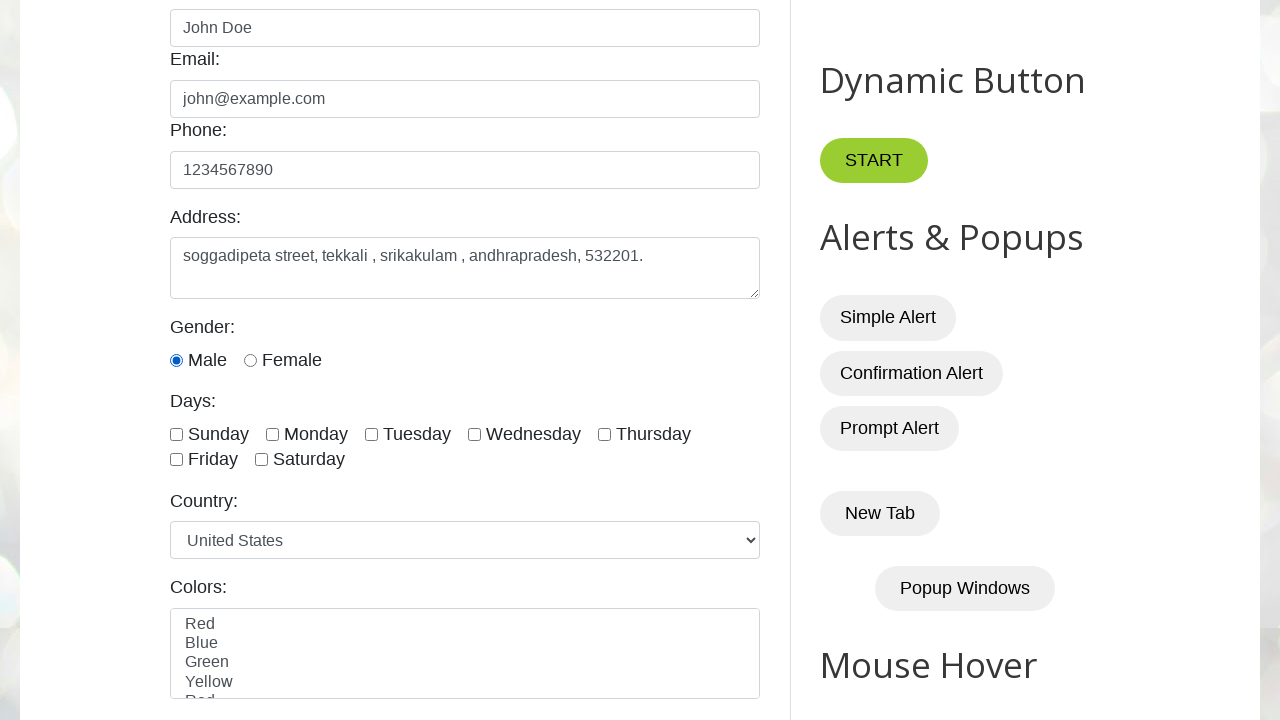